Navigates to demoblaze.com homepage and verifies that navigation links and product listings are visible on the page

Starting URL: https://demoblaze.com/index.html

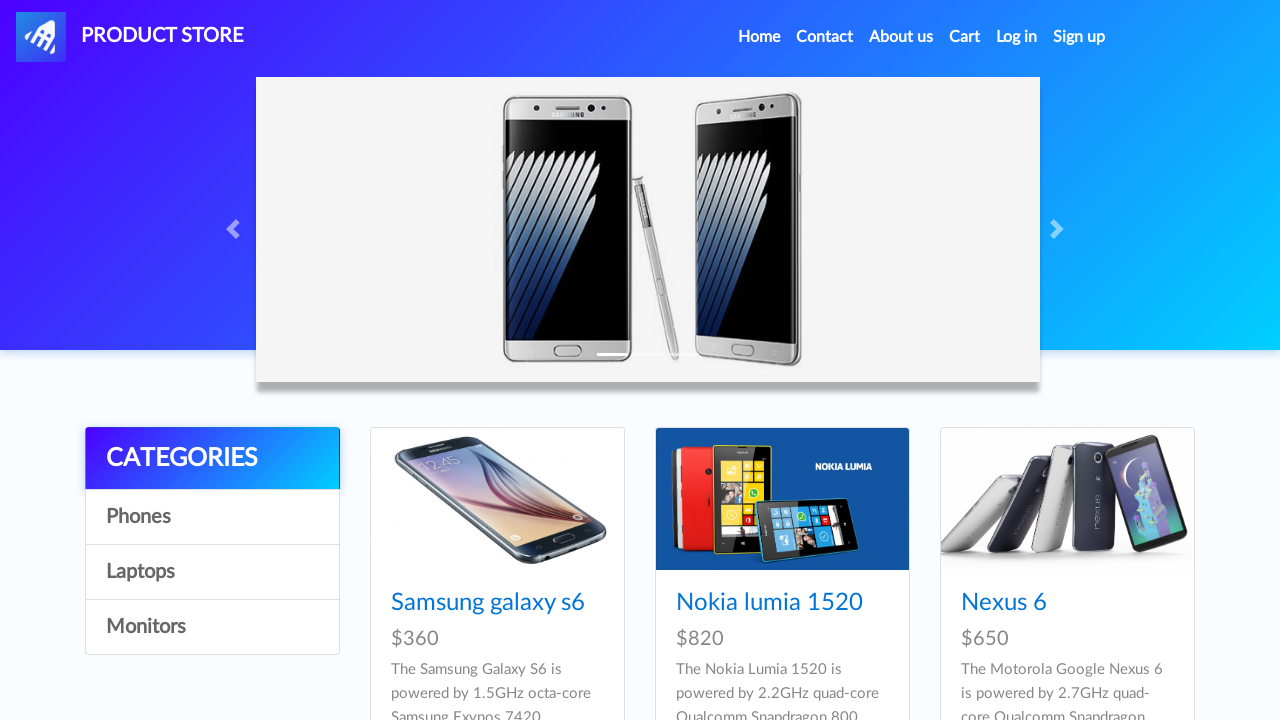

Waited for navigation links to load on demoblaze.com homepage
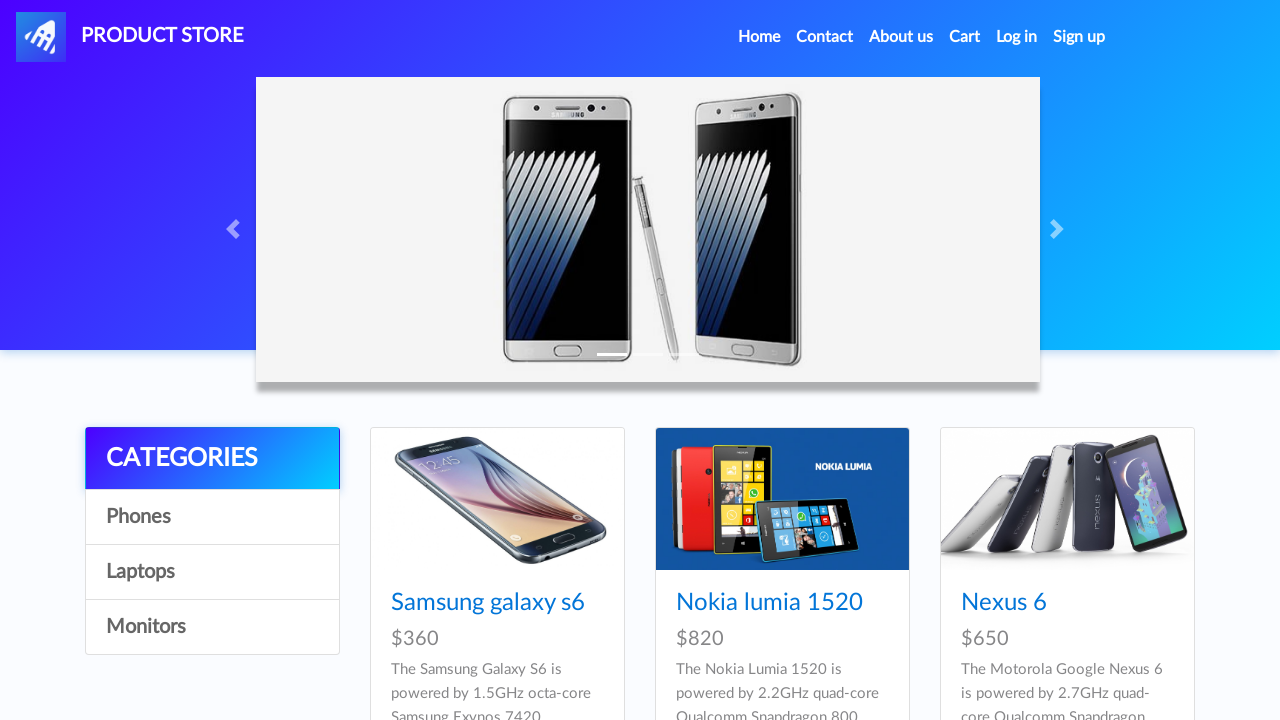

Located all navigation links on the page
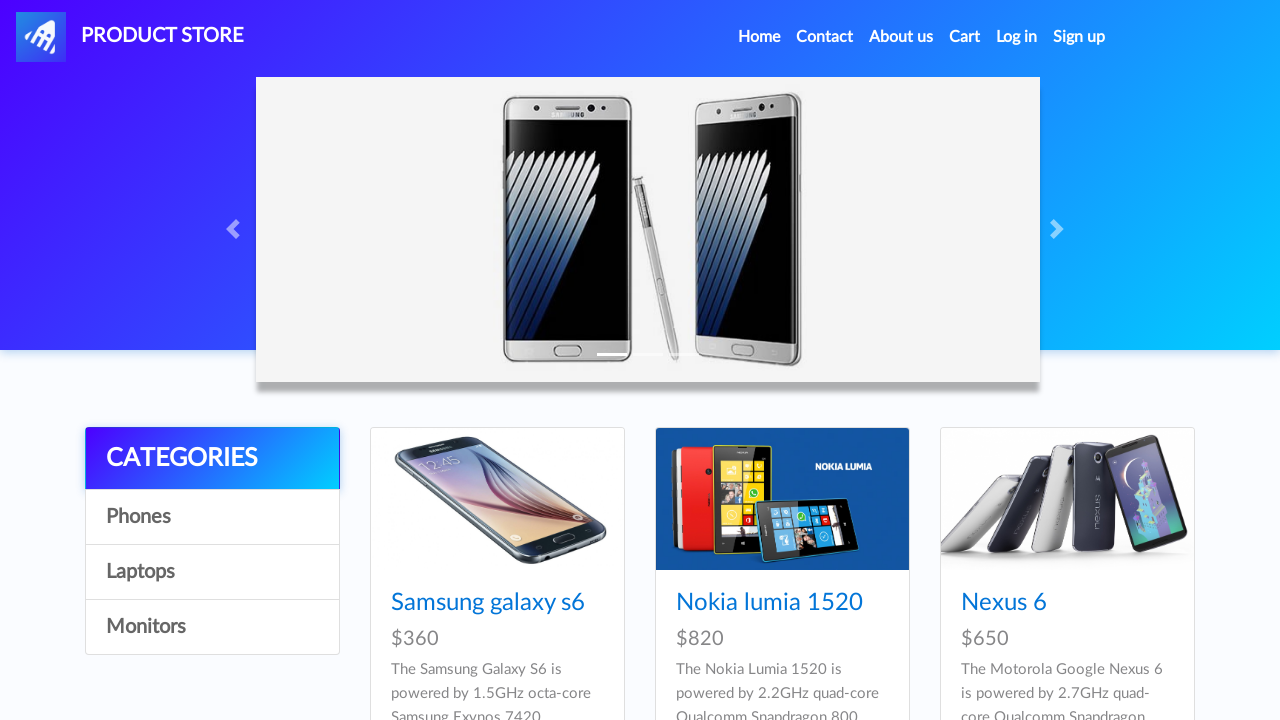

Verified that navigation links are present on the page
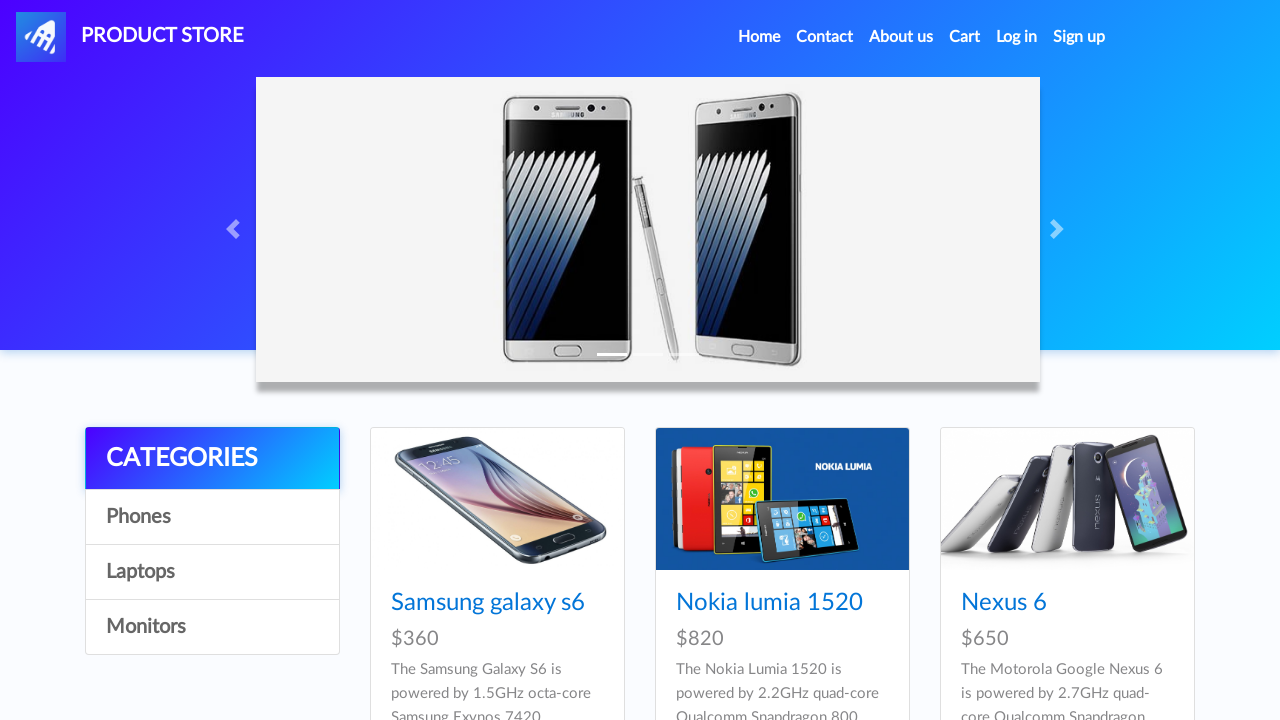

Waited for product listings to load
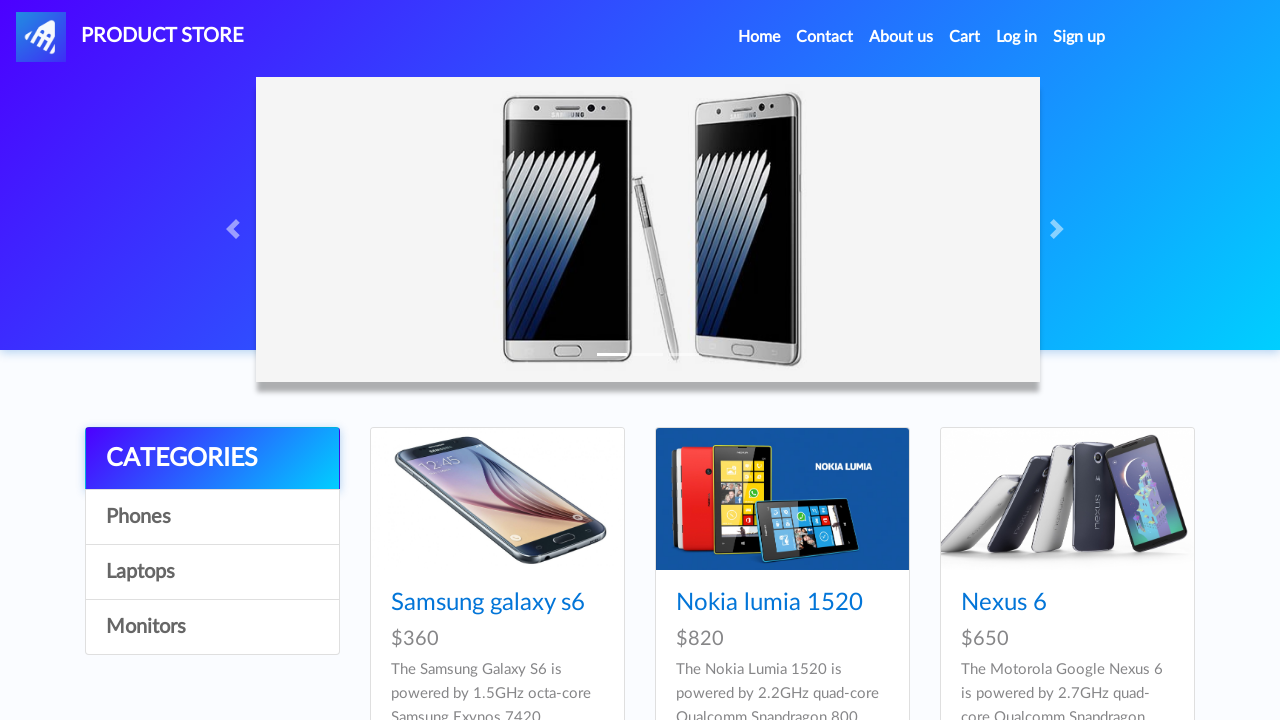

Located all product items in the product listings
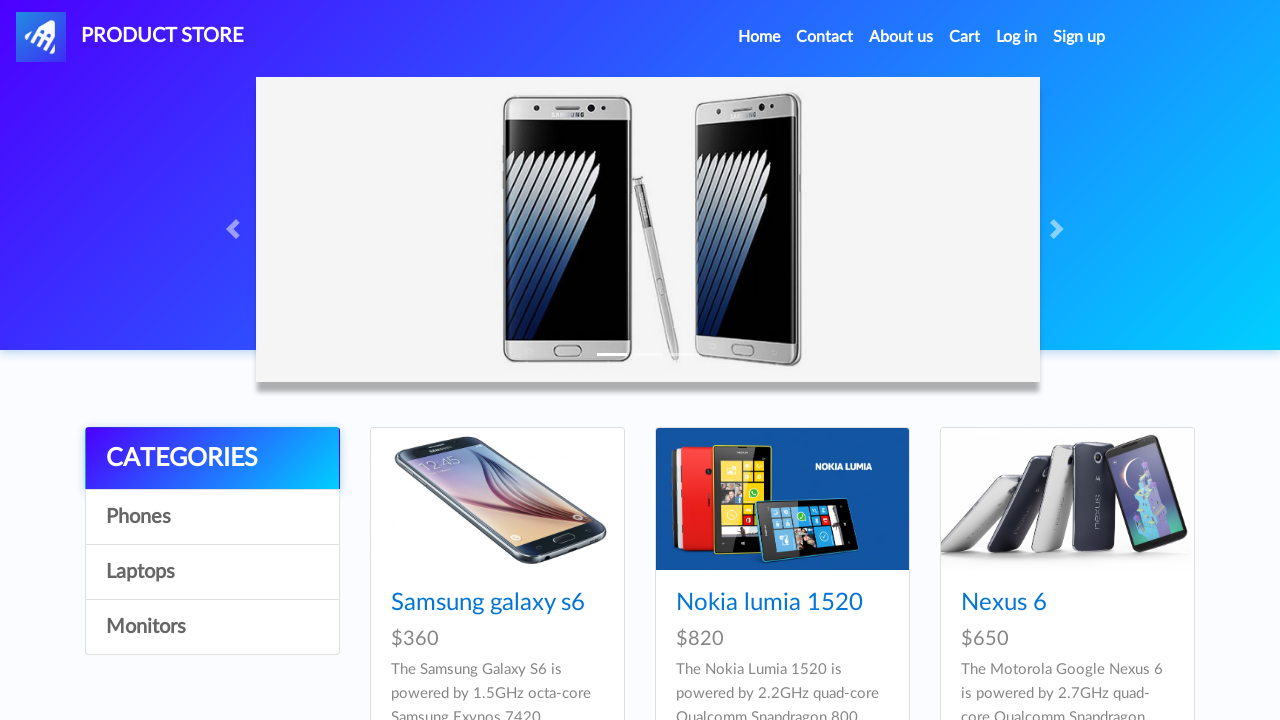

Verified that product listings are visible on the page
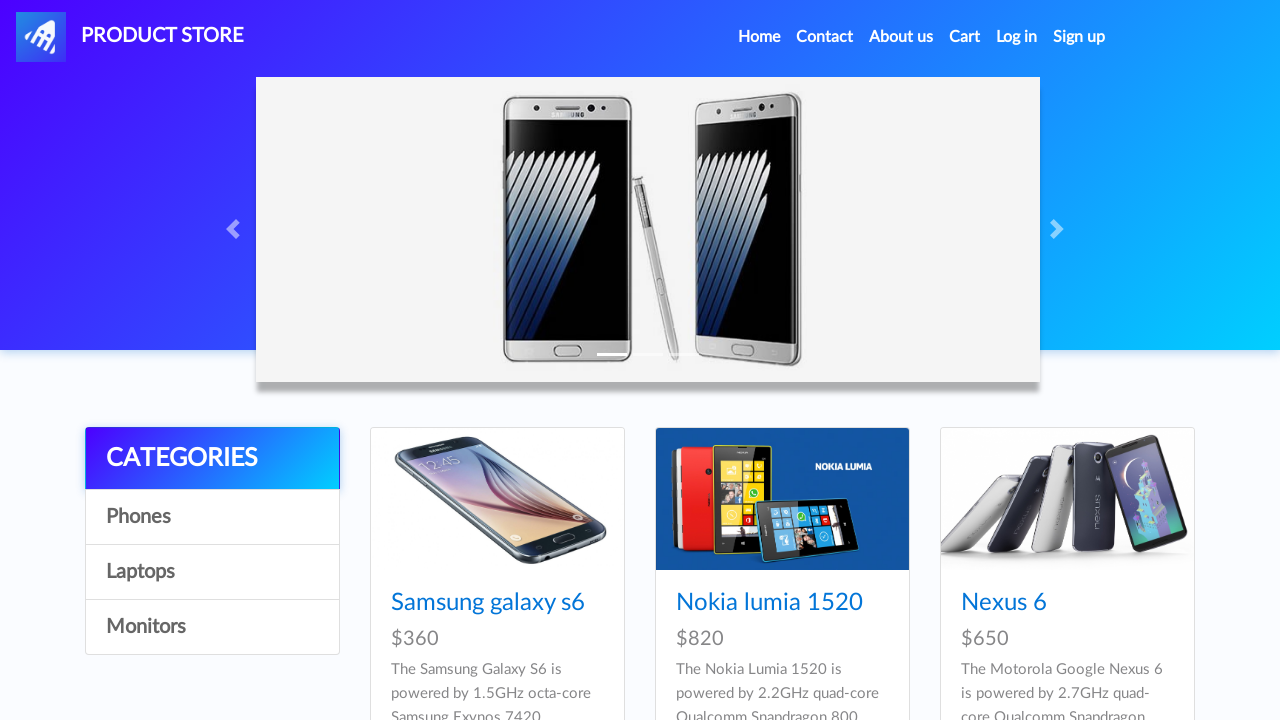

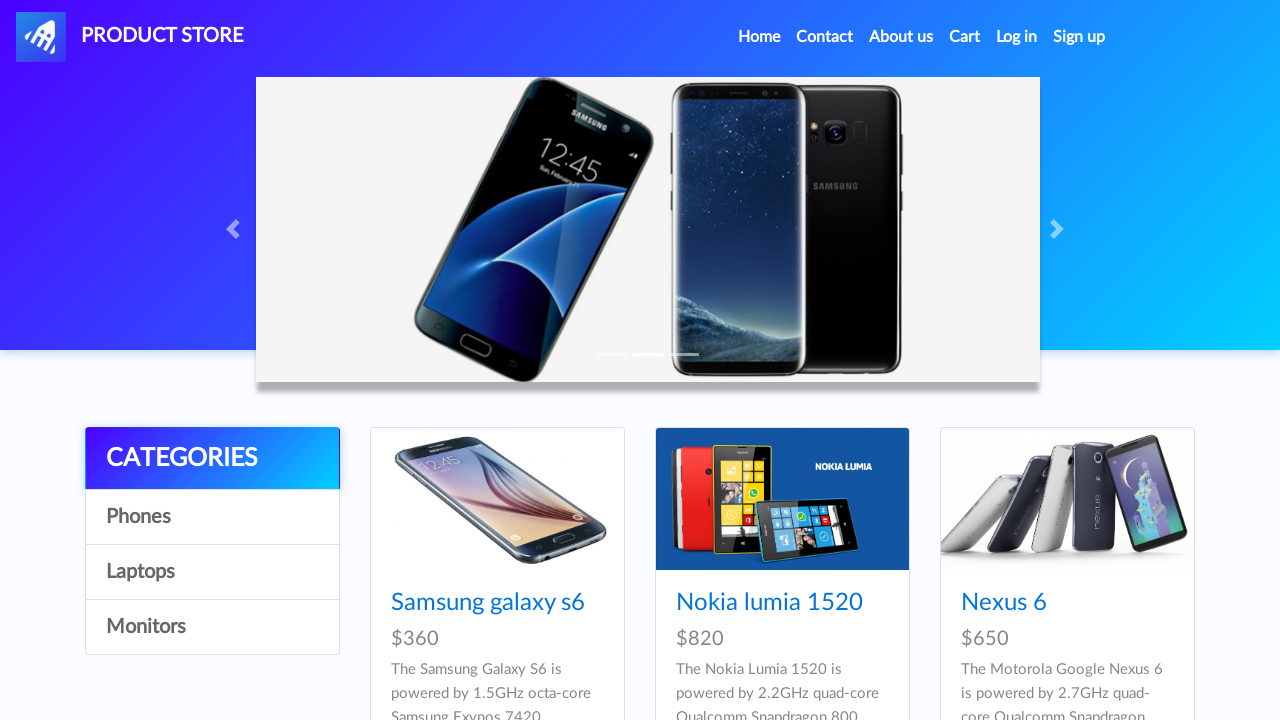